Tests handling of JavaScript confirm dialog by dismissing it when clicking the confirm button

Starting URL: https://rahulshettyacademy.com/AutomationPractice/

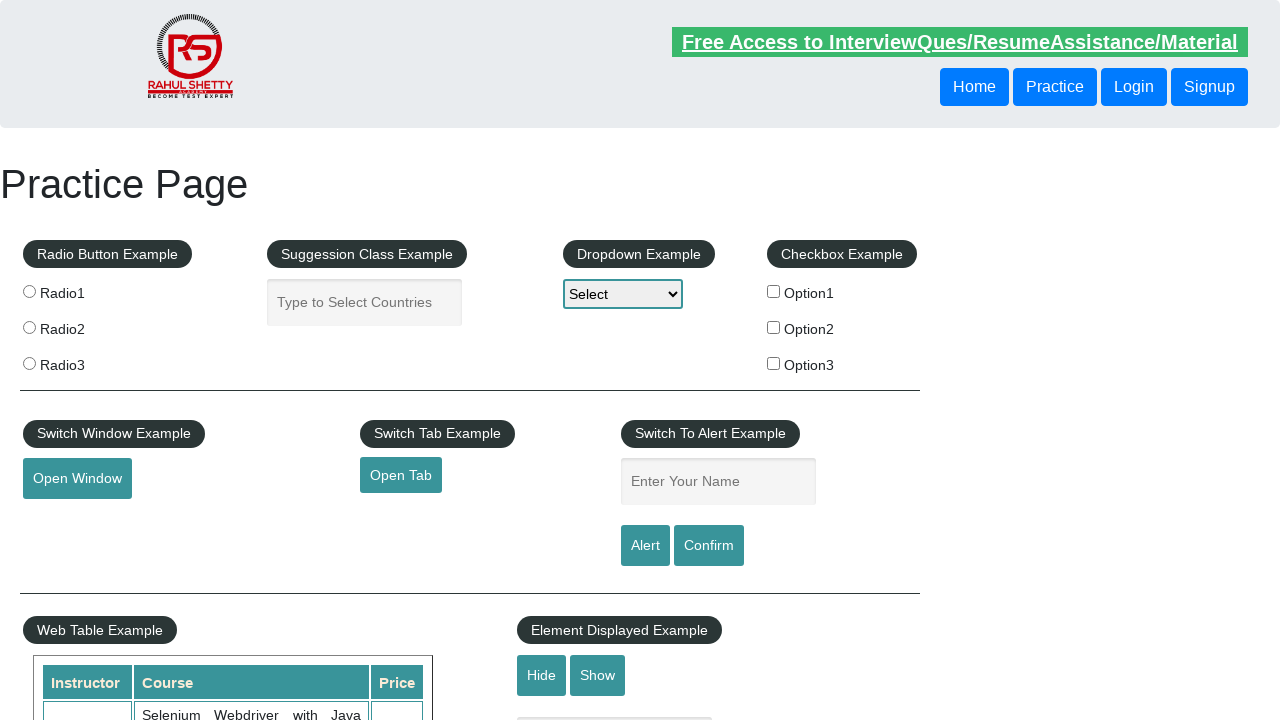

Set up dialog handler to dismiss confirm dialog
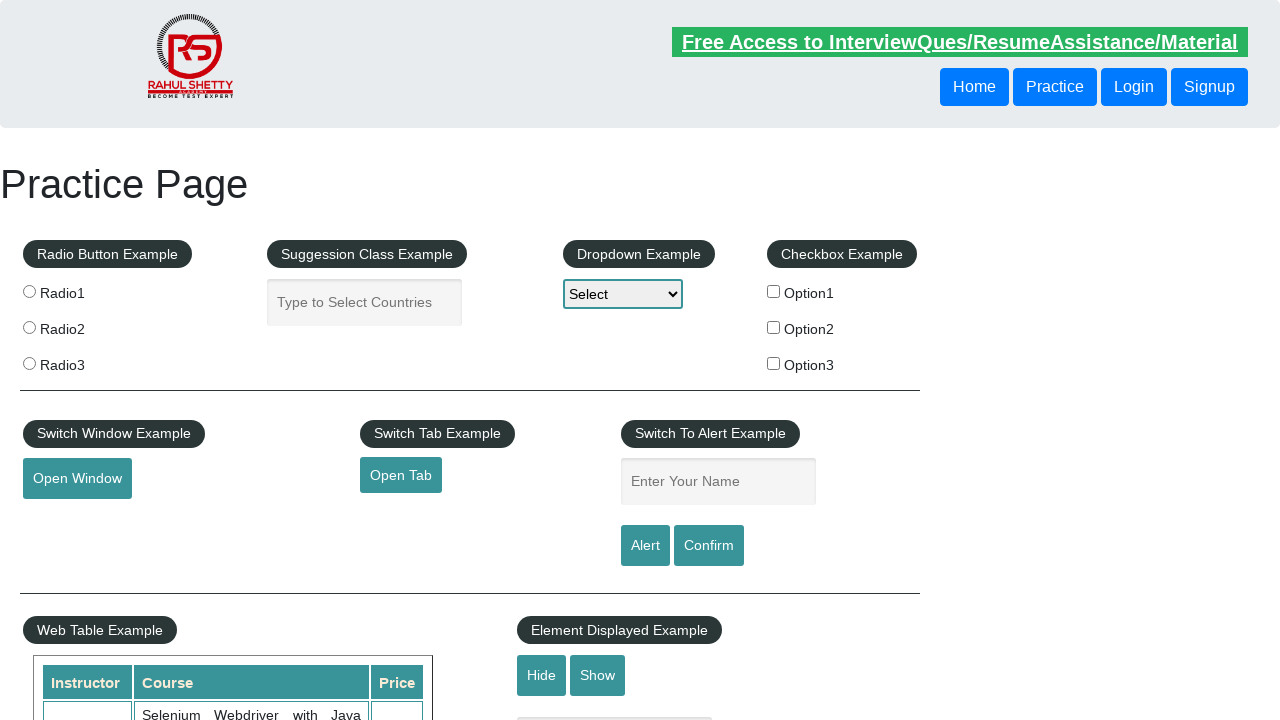

Clicked confirm button to trigger JavaScript dialog at (709, 546) on #confirmbtn
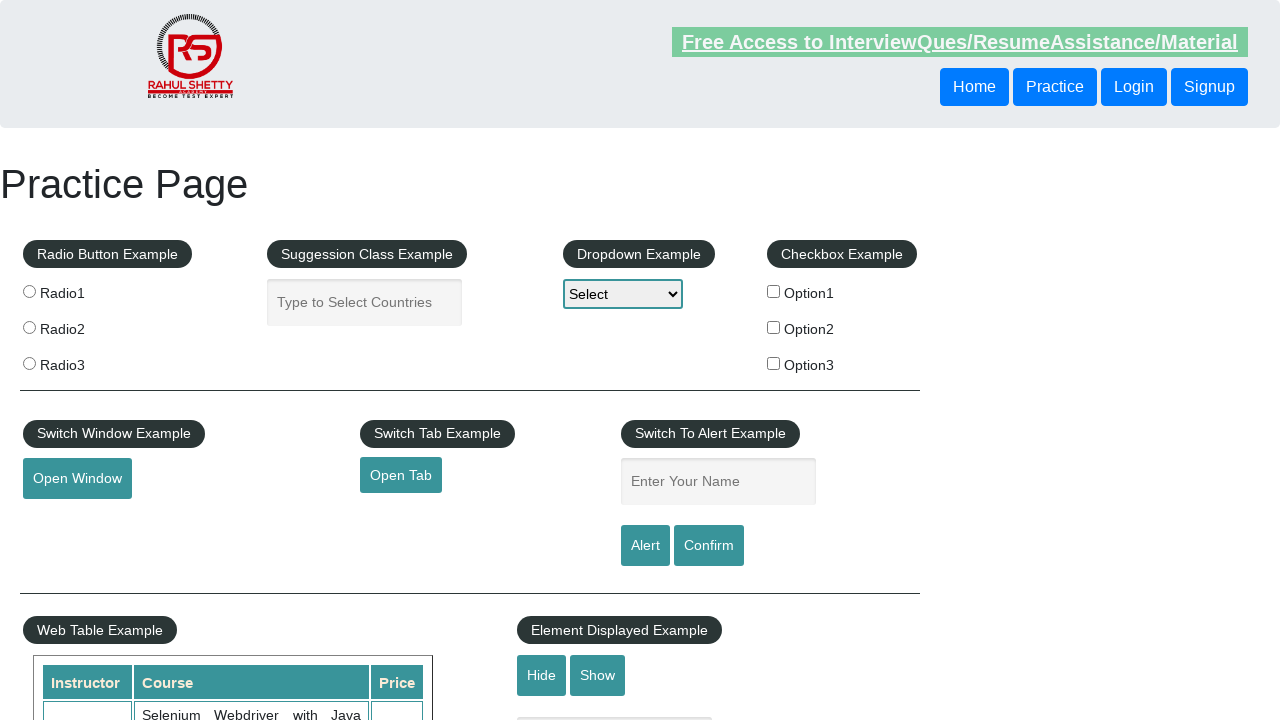

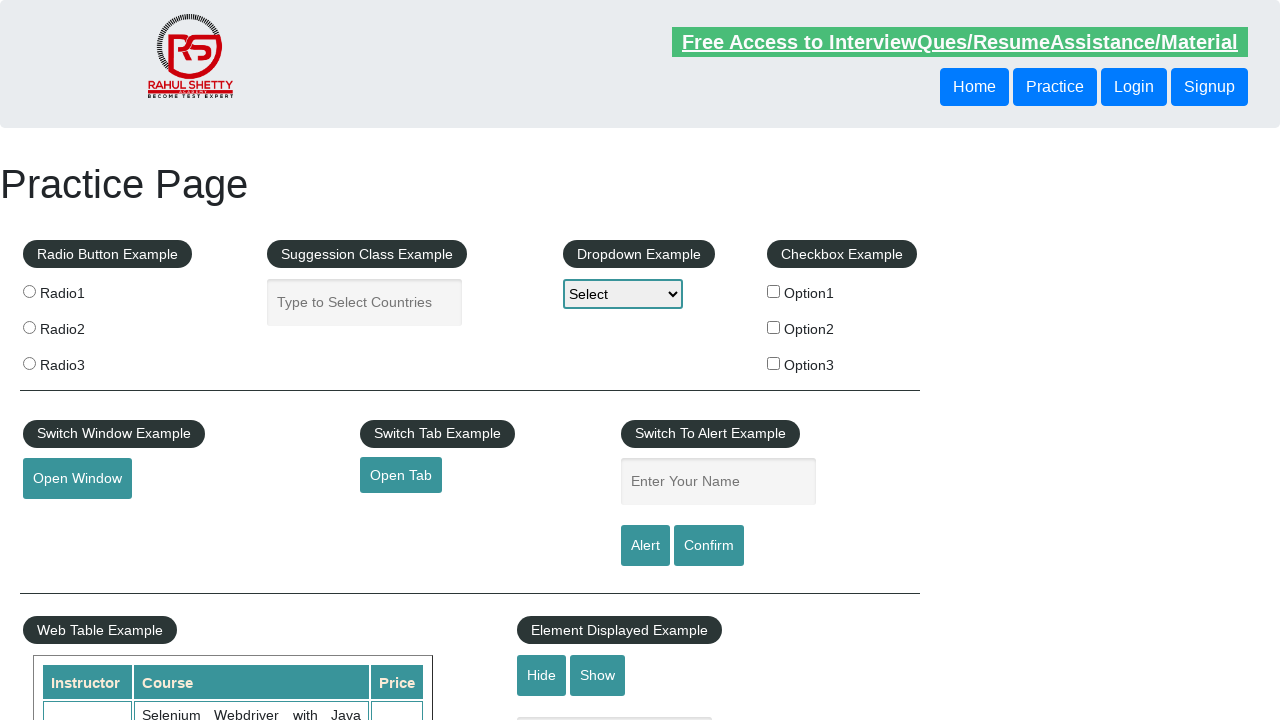